Tests the MarketPulse economic calendar filtering functionality by applying a country filter (Qatar), unchecking holidays, selecting a date range, and verifying the download menu options are accessible.

Starting URL: https://www.marketpulse.com/tools/economic-calendar/

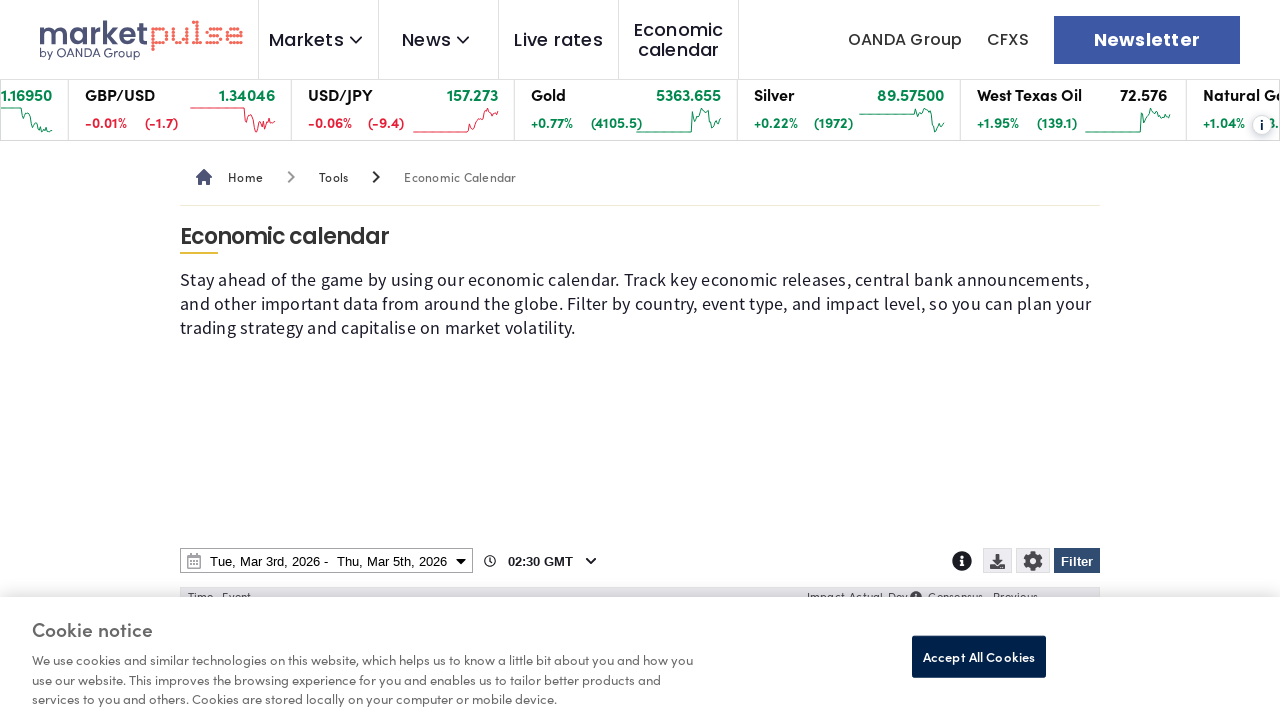

Page loaded (domcontentloaded state reached)
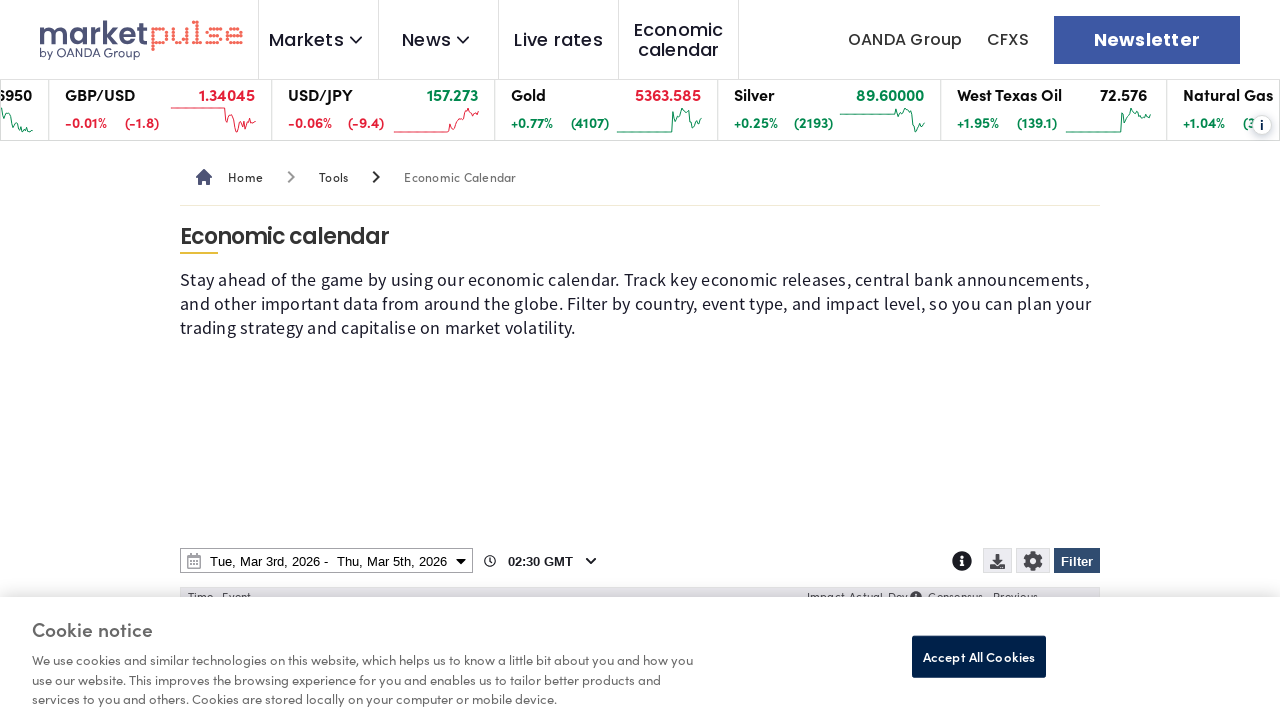

Clicked Filter button to open filter menu at (1077, 560) on internal:role=button[name="Filter"i]
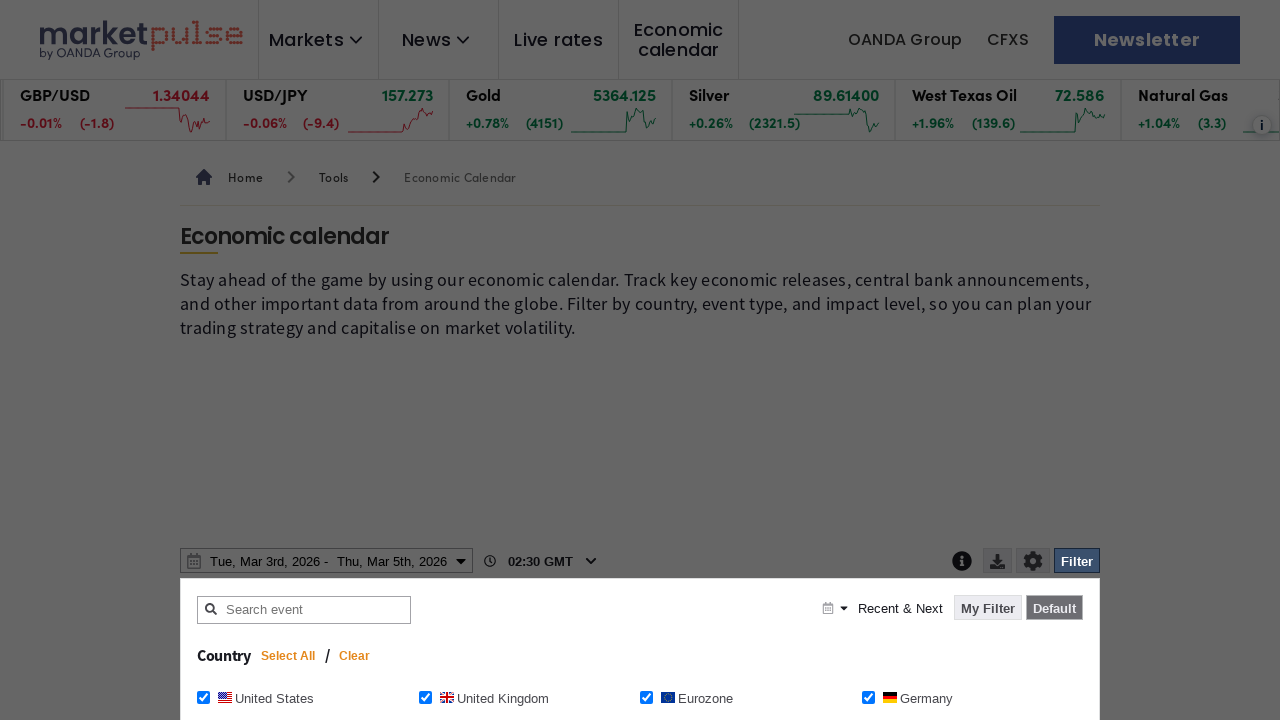

Filter menu loaded with Clear button visible
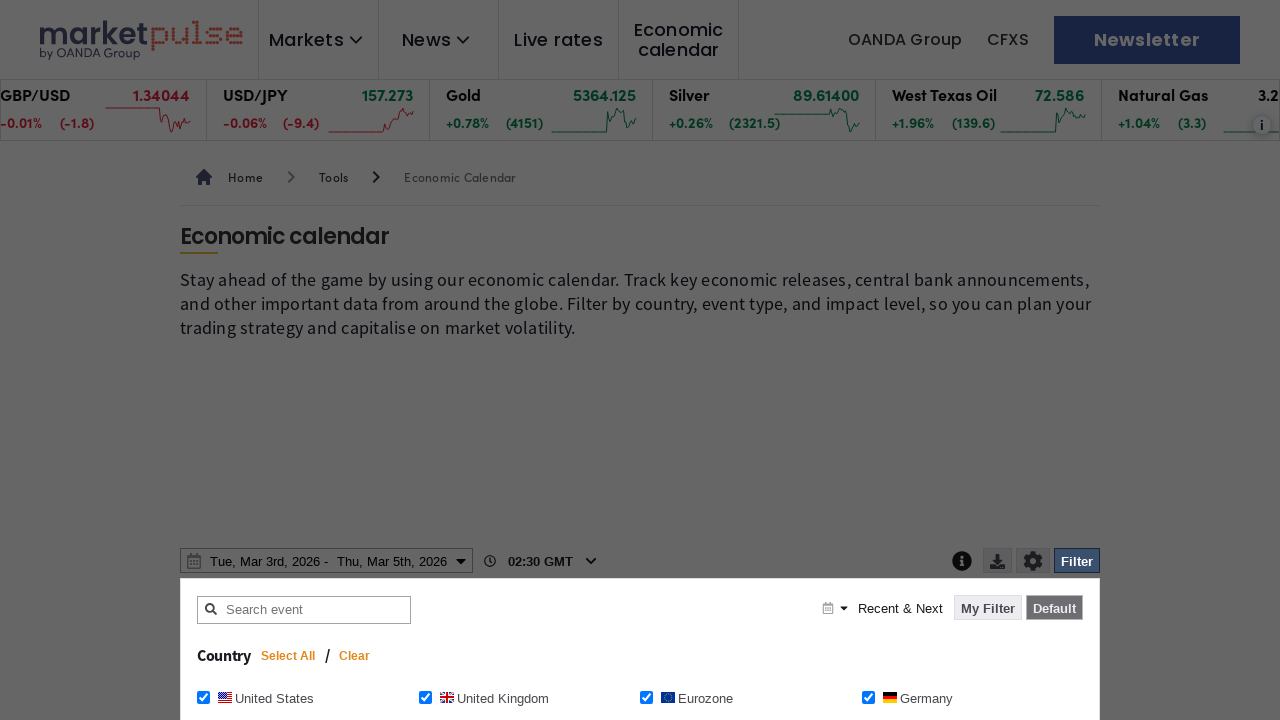

Clicked Clear button to reset existing filters at (355, 657) on internal:role=button[name="Clear"i]
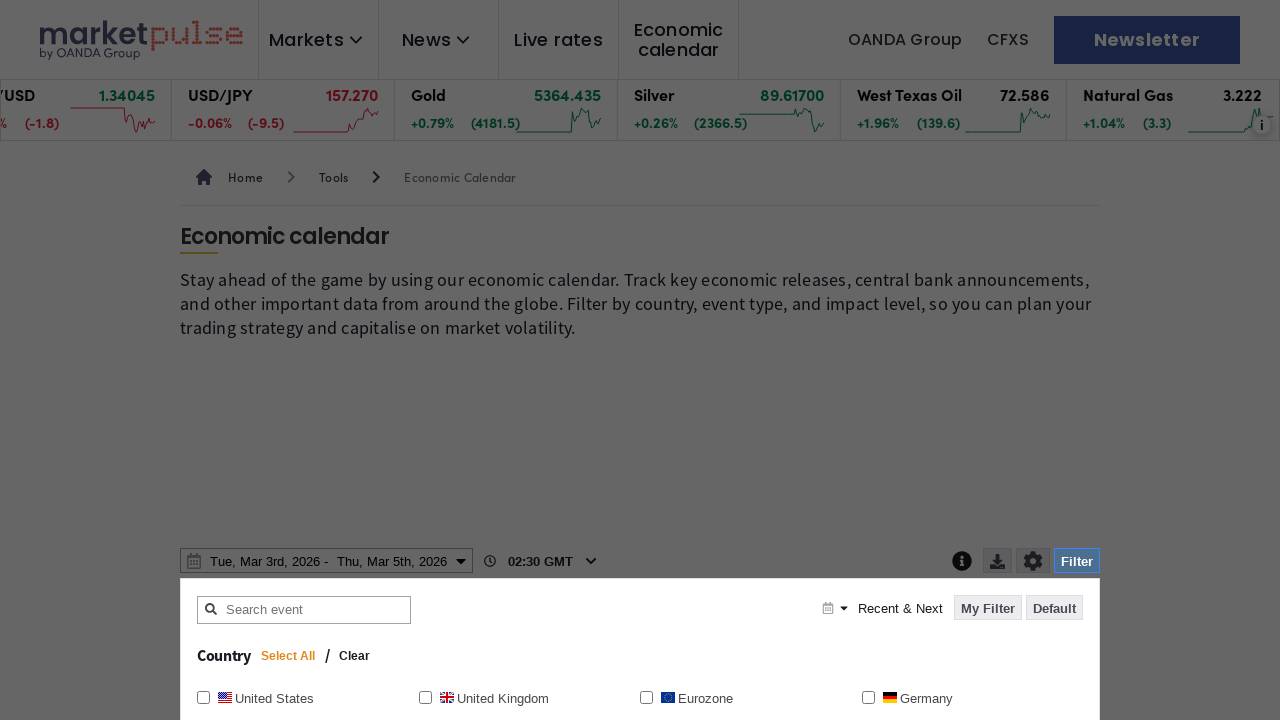

Waited 1200ms for filters to clear
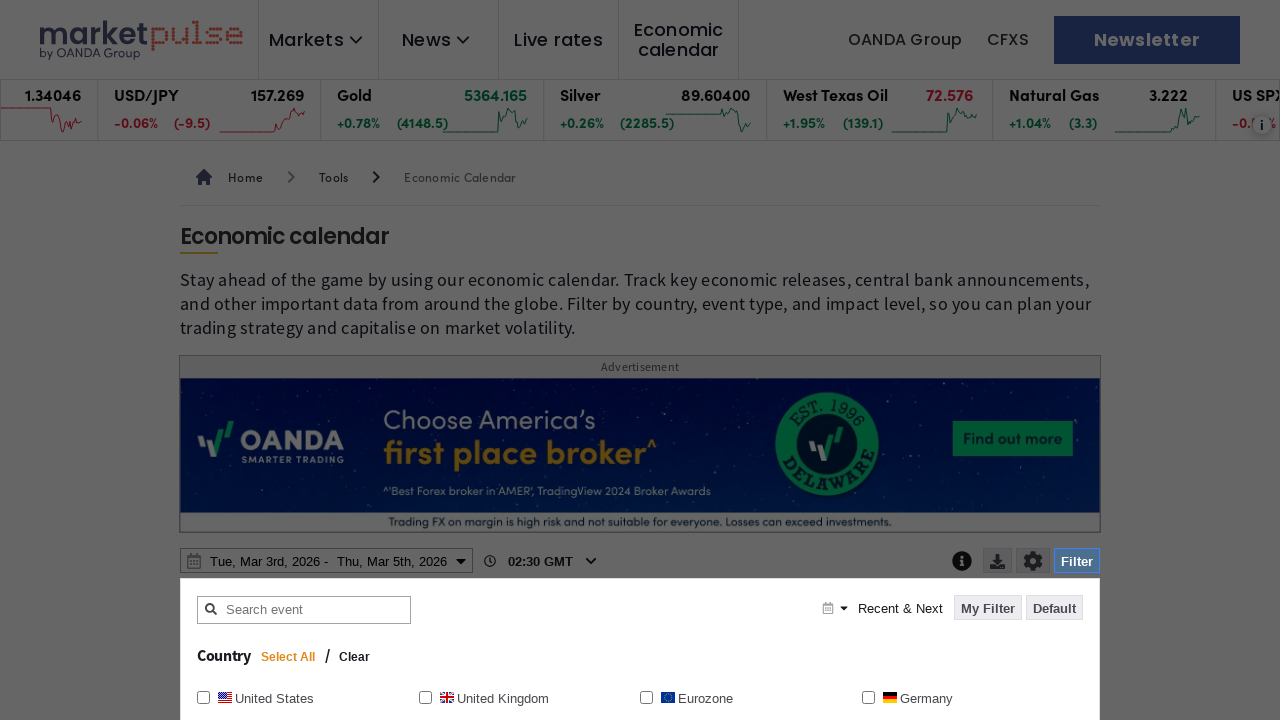

Checked Qatar country filter at (868, 360) on internal:role=checkbox[name="Qatar Qatar"i]
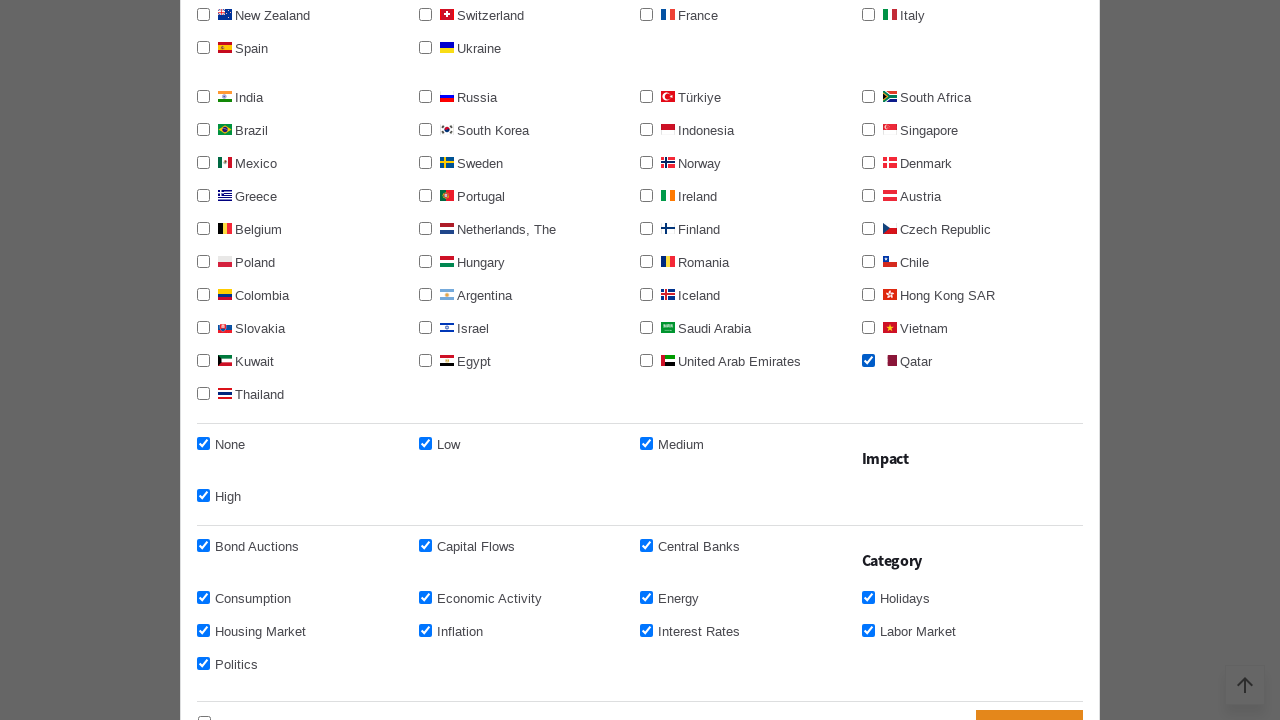

Waited 1200ms for Qatar filter to be applied
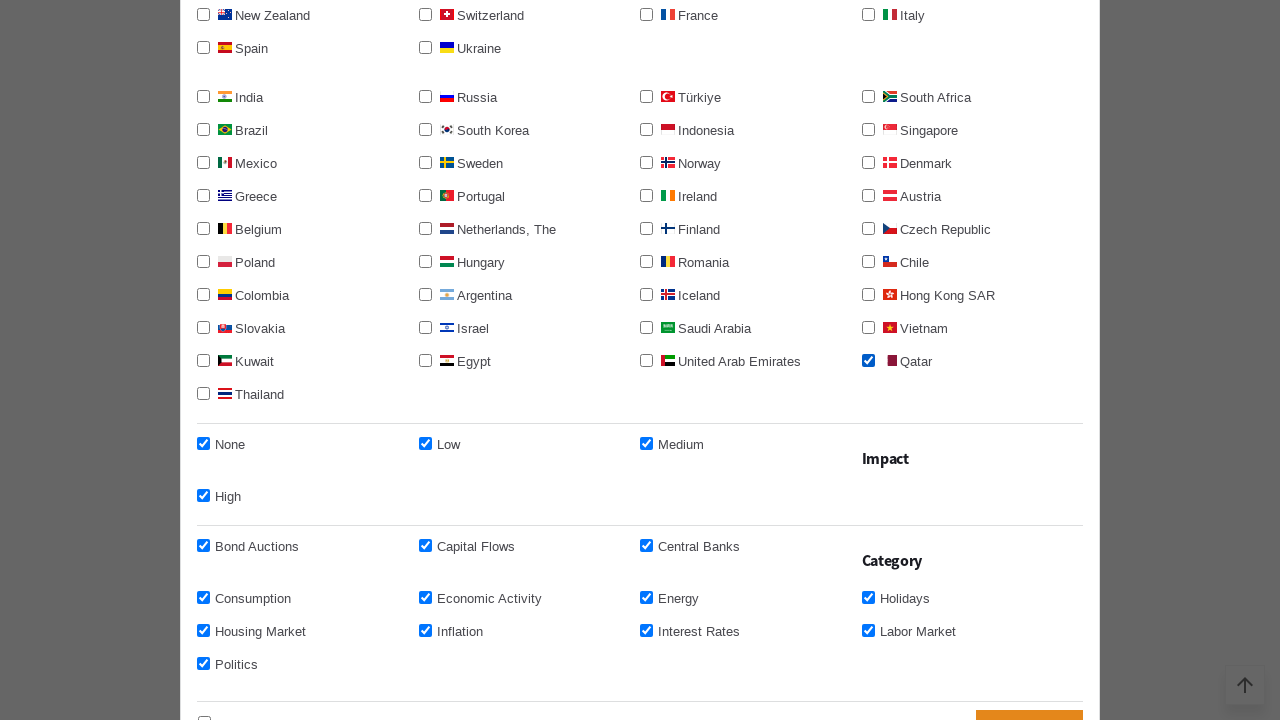

Located Holidays checkbox
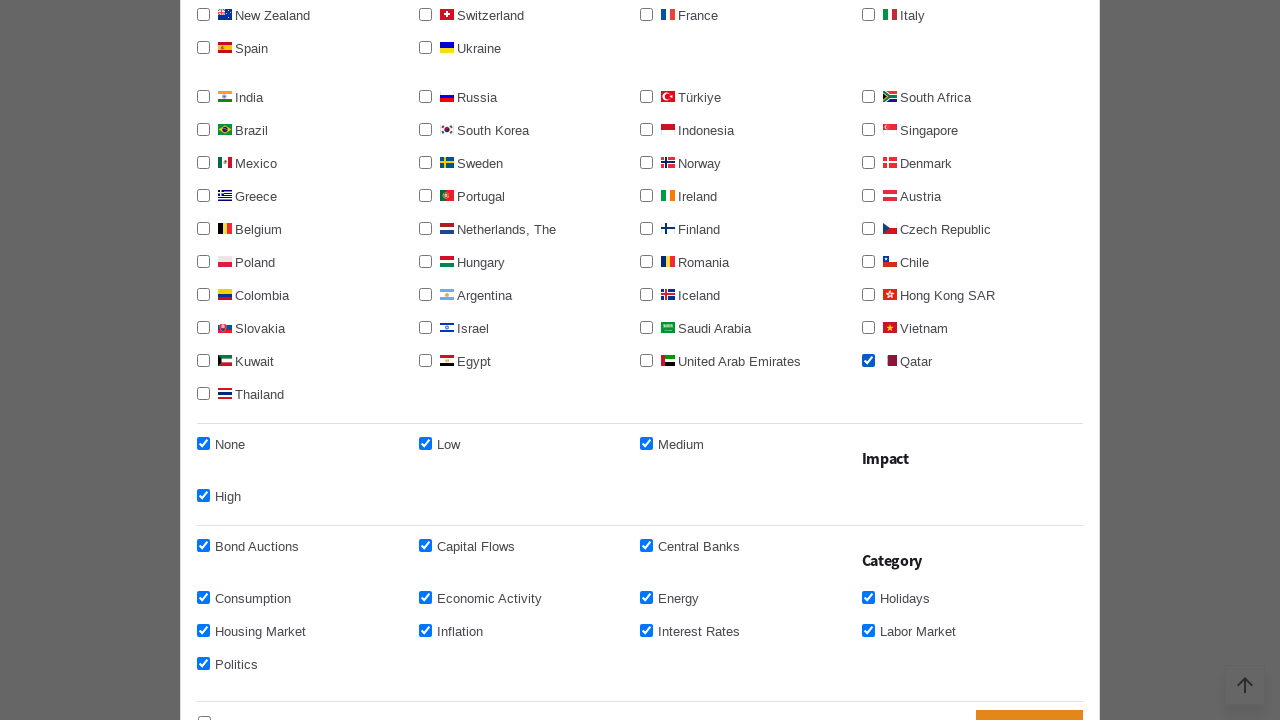

Unchecked Holidays checkbox at (868, 597) on internal:role=checkbox[name="Holidays"i]
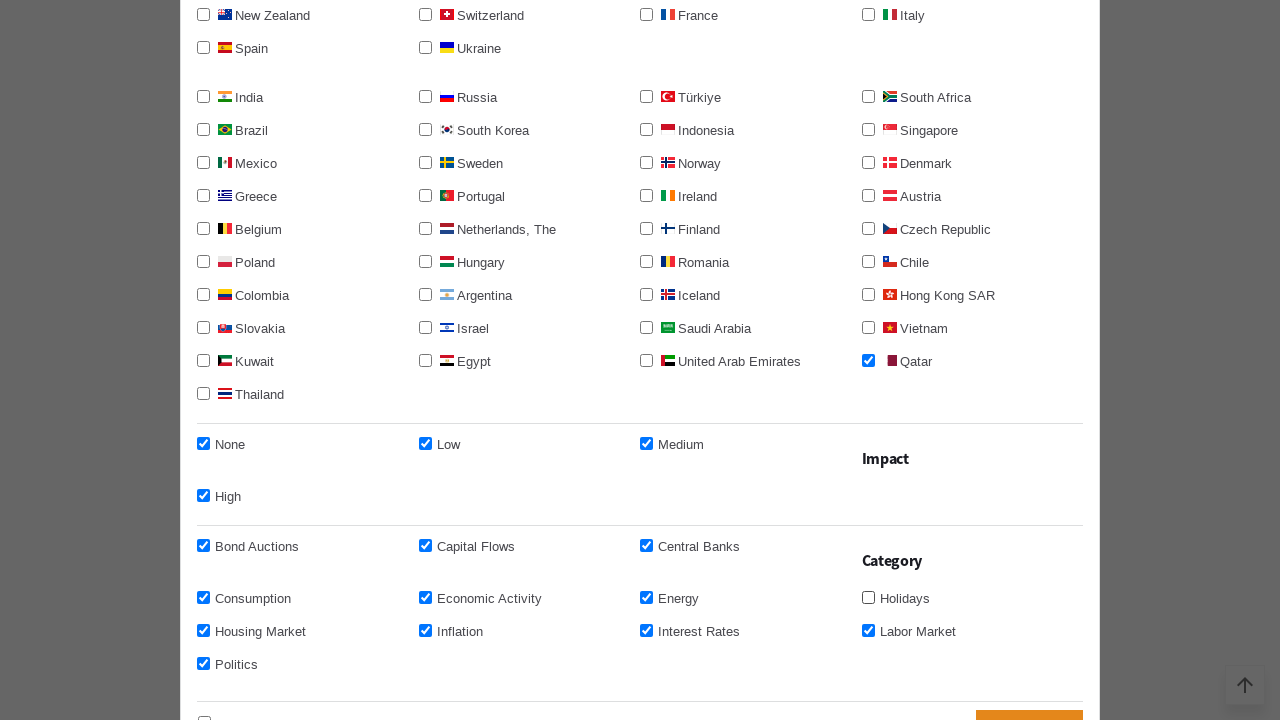

Waited 1200ms for holidays filter adjustment
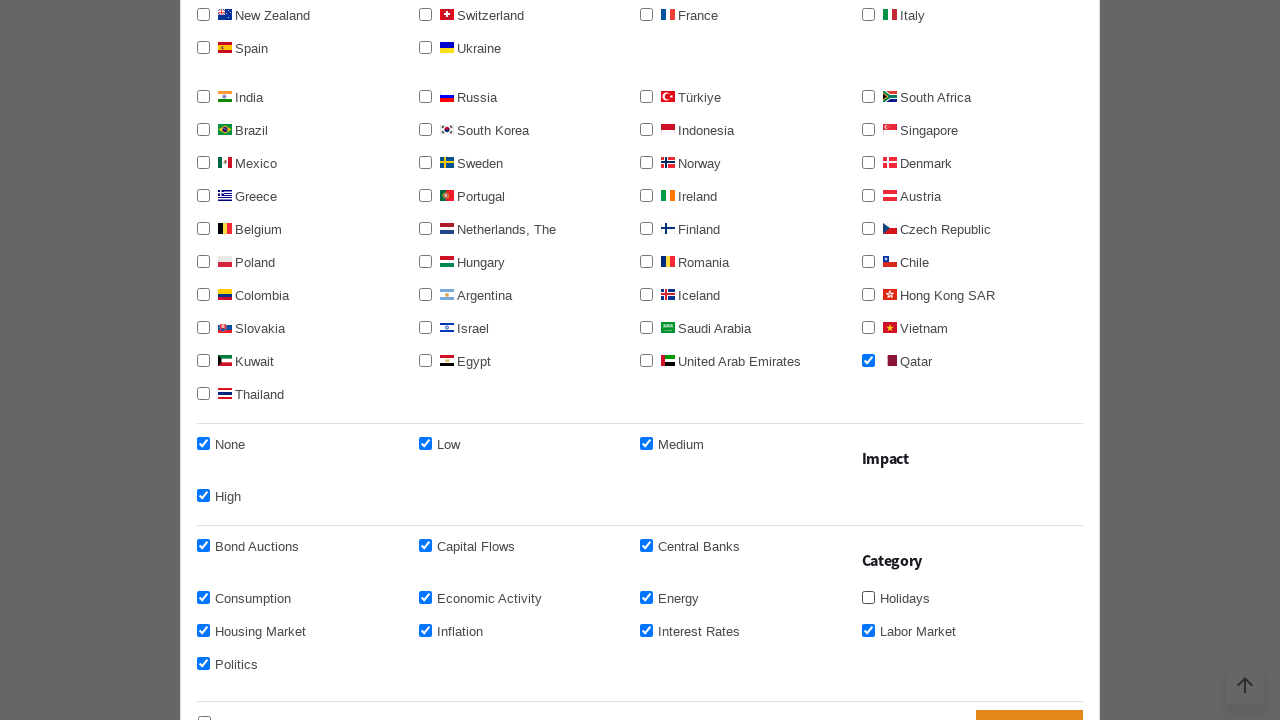

Clicked Apply filter button to apply Qatar filter and holidays adjustment at (1030, 701) on internal:role=button[name="Apply filter"i]
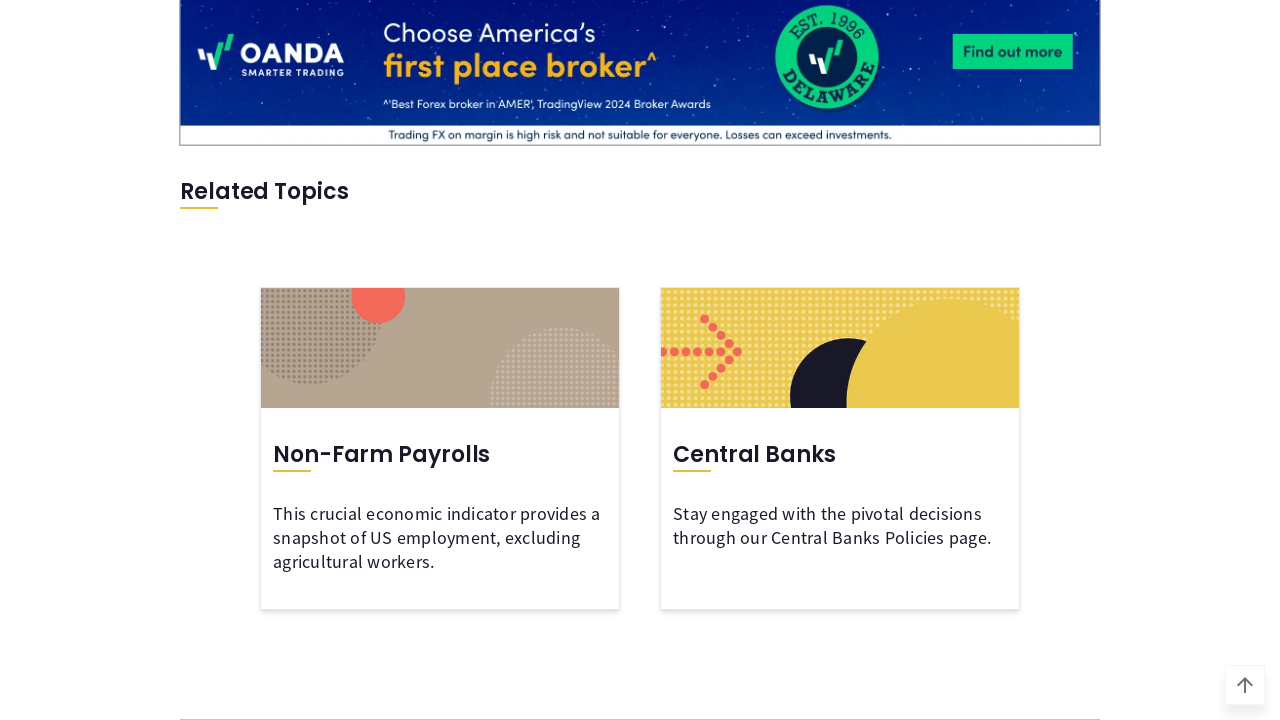

Waited 1200ms for filters to be applied
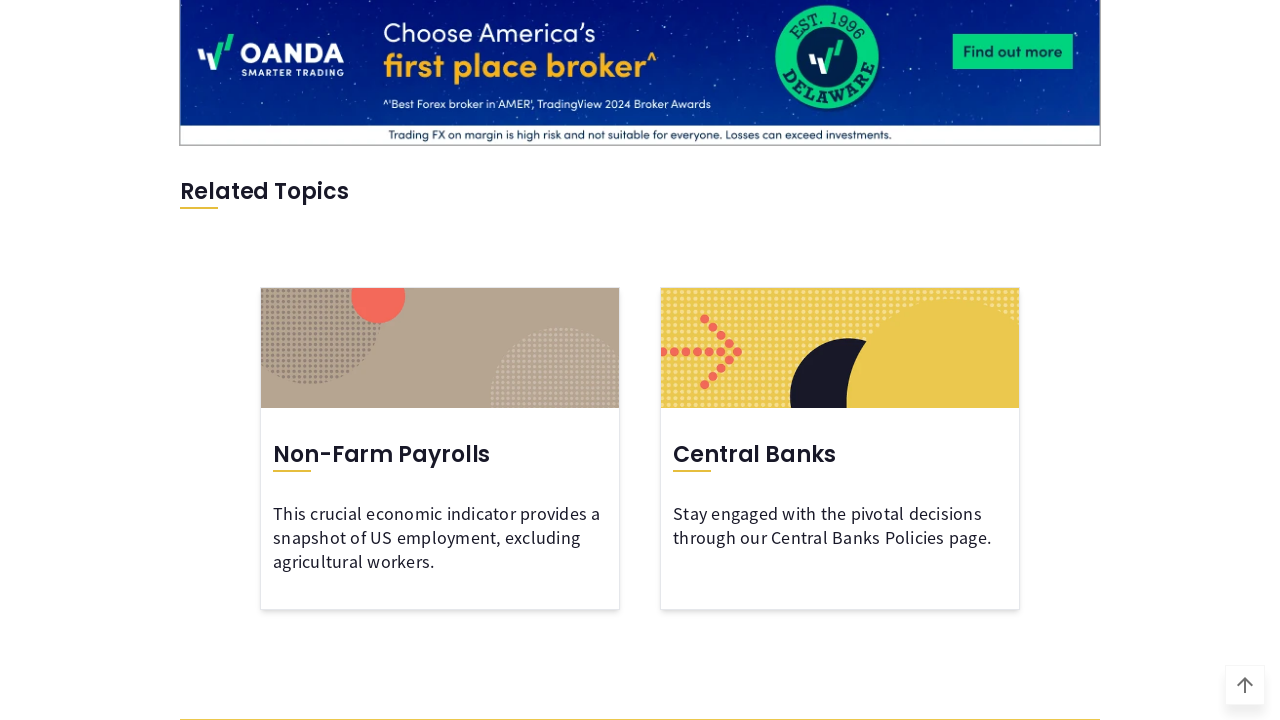

Clicked date range picker button to open date selection dialog at (326, 361) on internal:role=button[name=/^.* - .*$/]
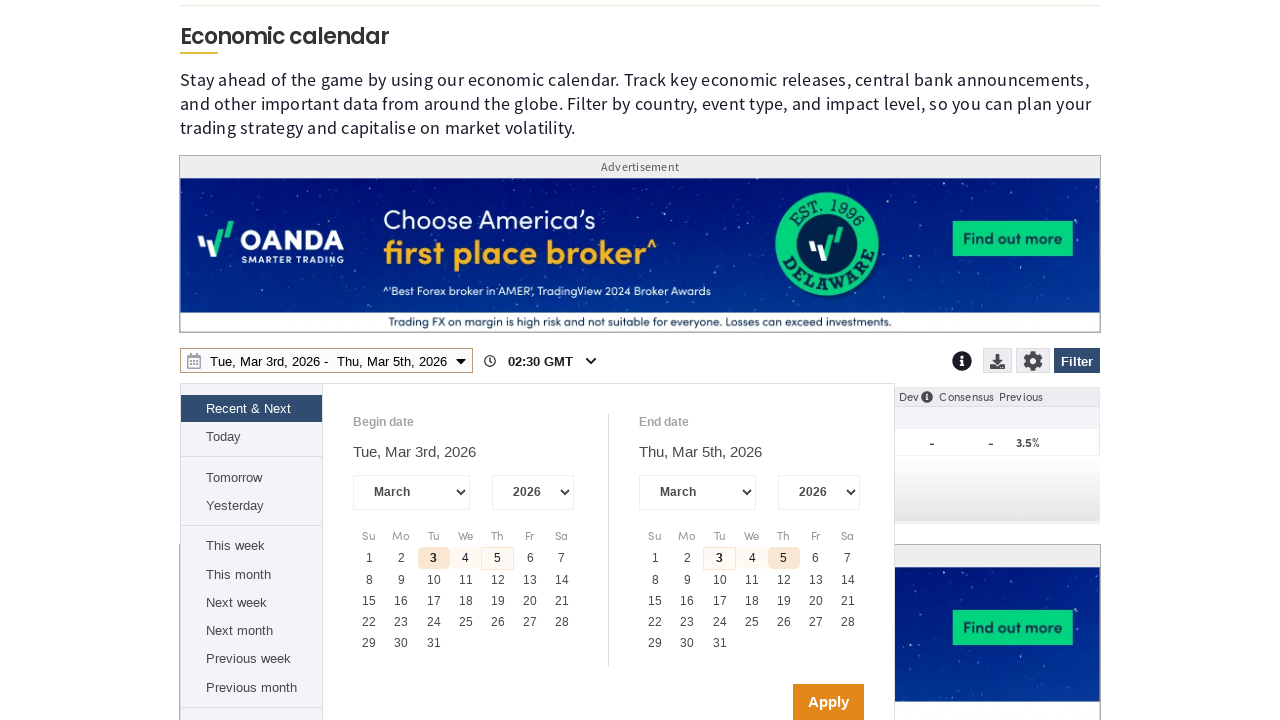

Waited 1200ms for date range picker to open
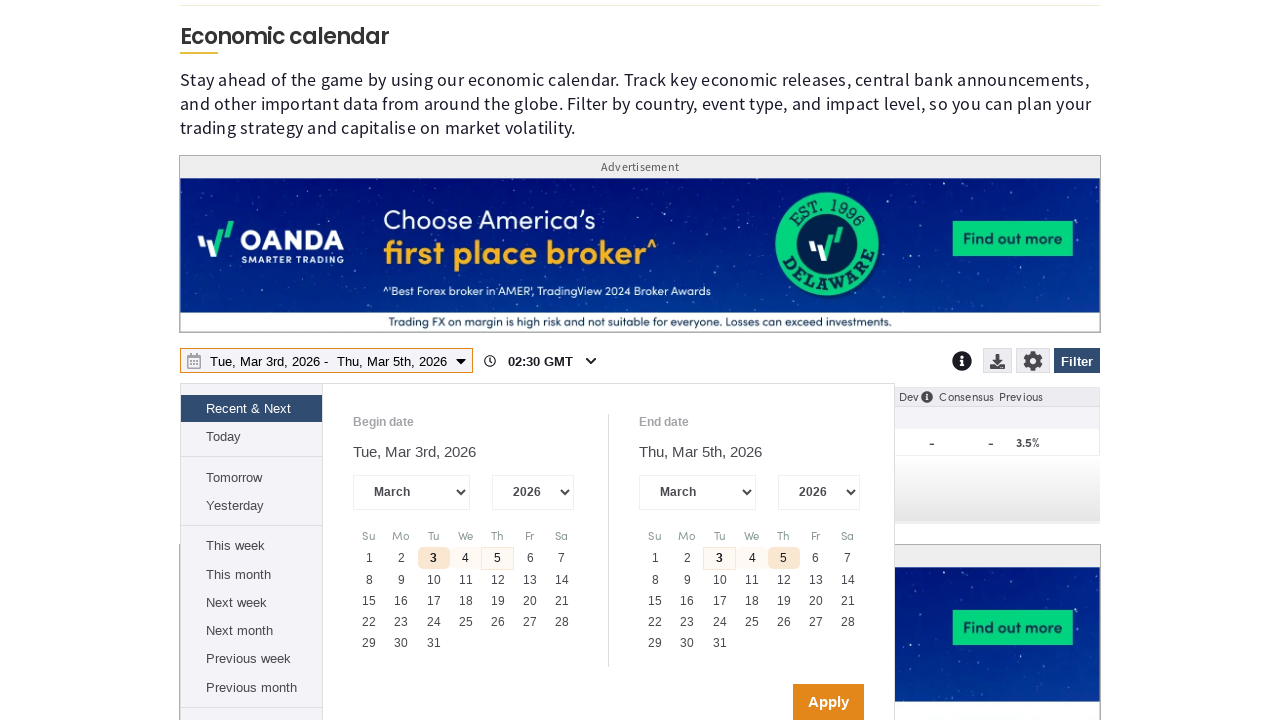

Located year dropdown (4th combobox)
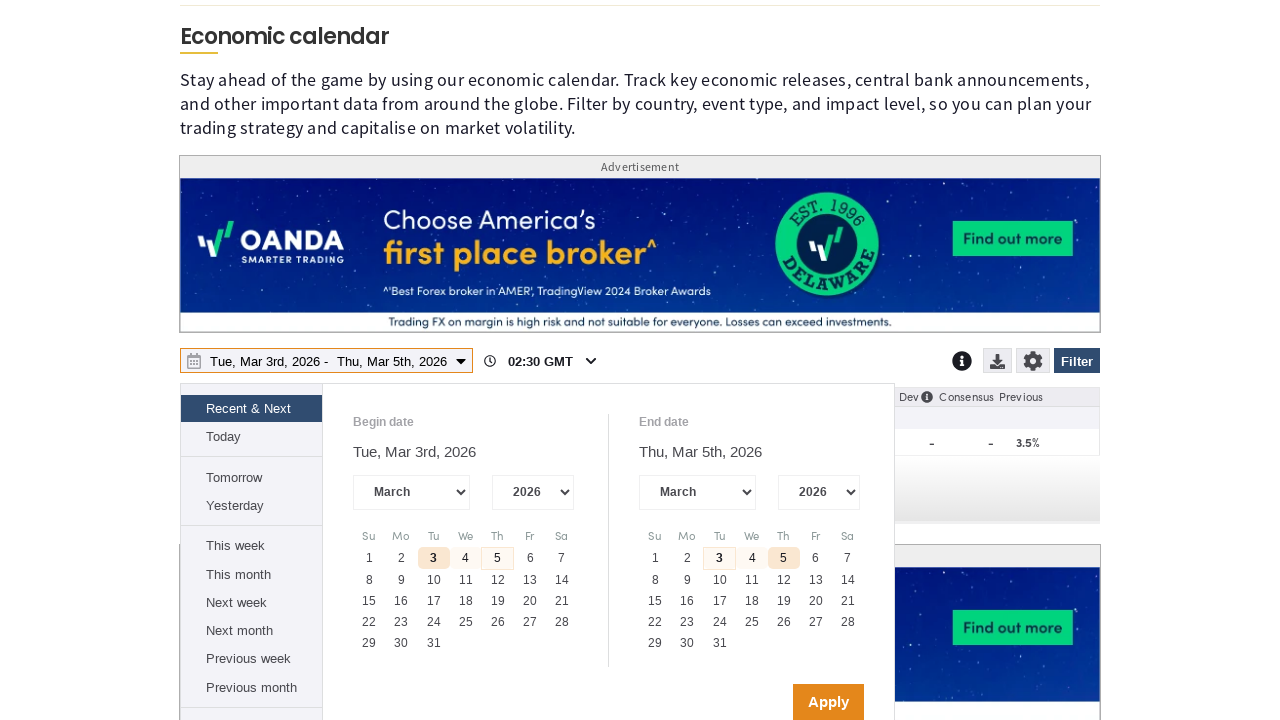

Year selector element attached to DOM
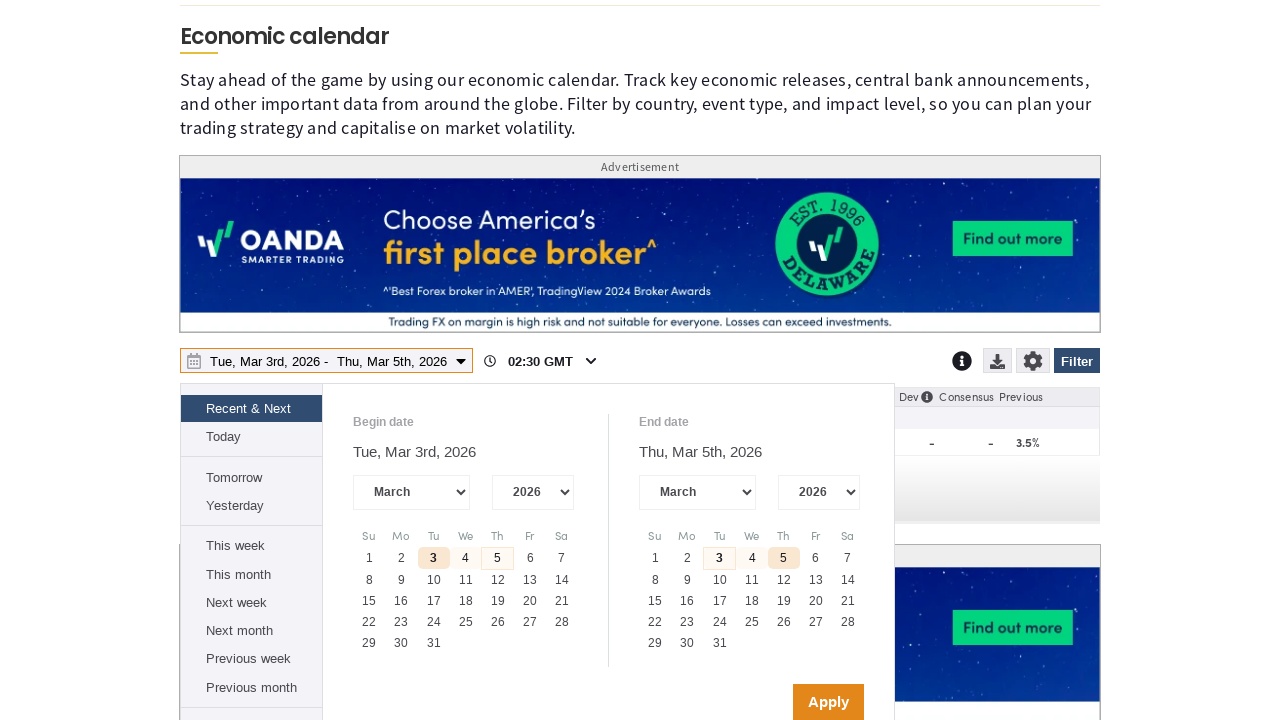

Retrieved available years from dropdown: ['2007', '2008', '2009', '2010', '2011', '2012', '2013', '2014', '2015', '2016', '2017', '2018', '2019', '2020', '2021', '2022', '2023', '2024', '2025', '2026', '2027']
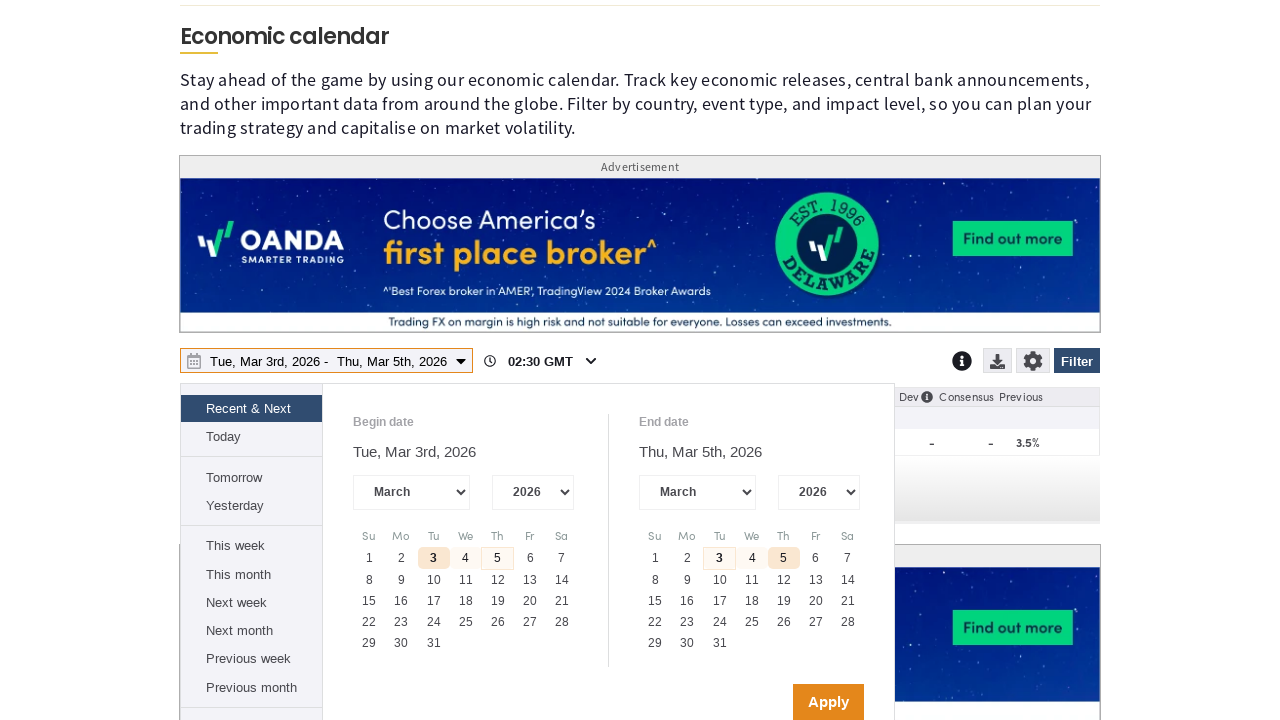

Selected last available year: 2027
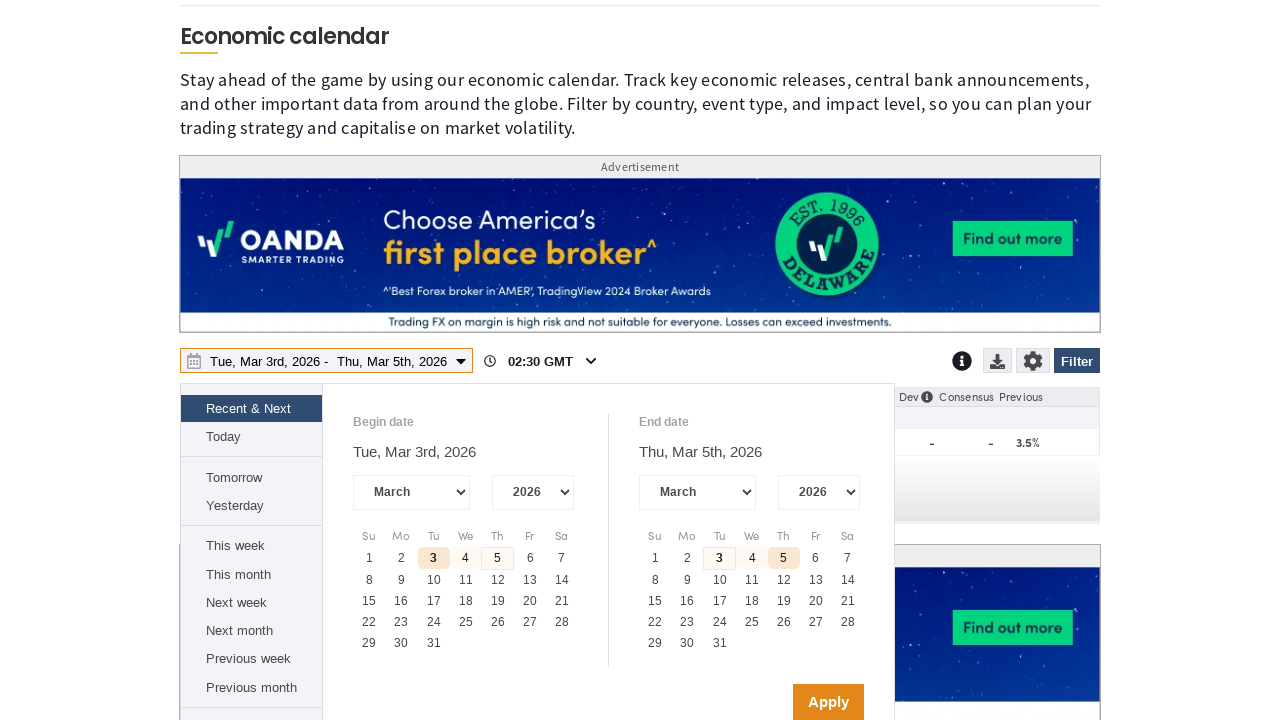

Applied year selection for 2027 on internal:role=combobox >> nth=3
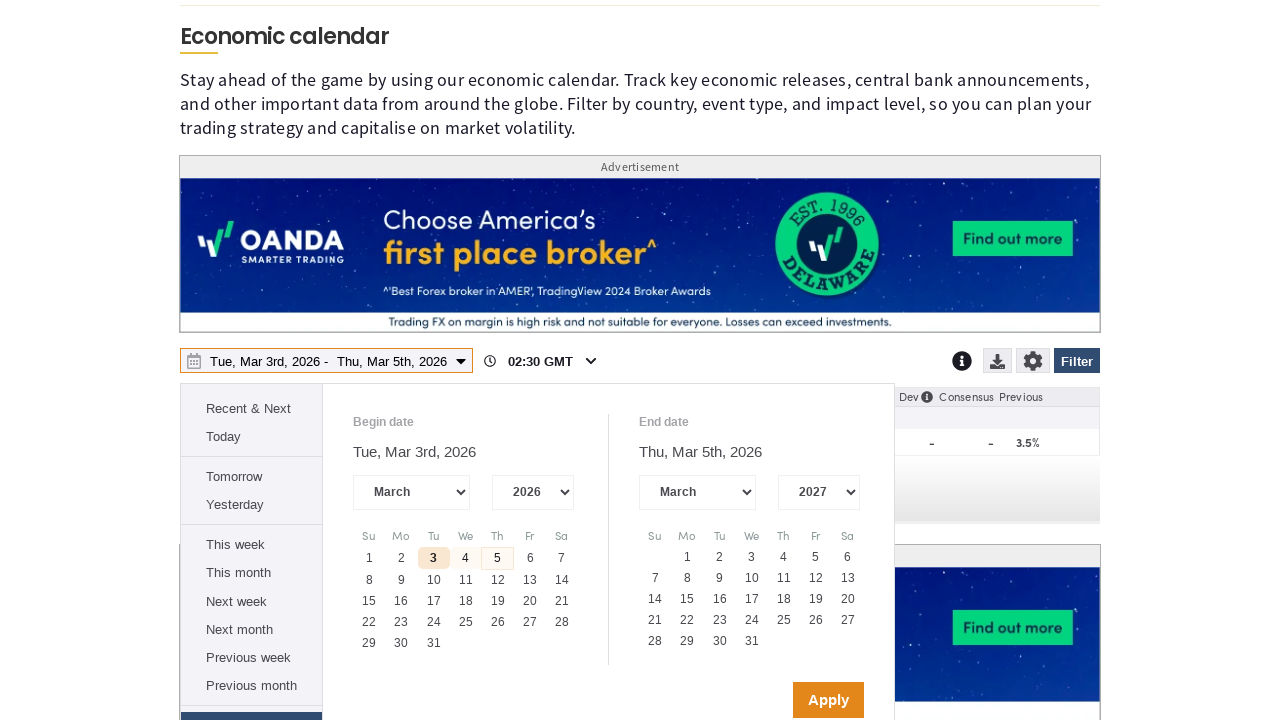

Waited 1200ms for year selection to take effect
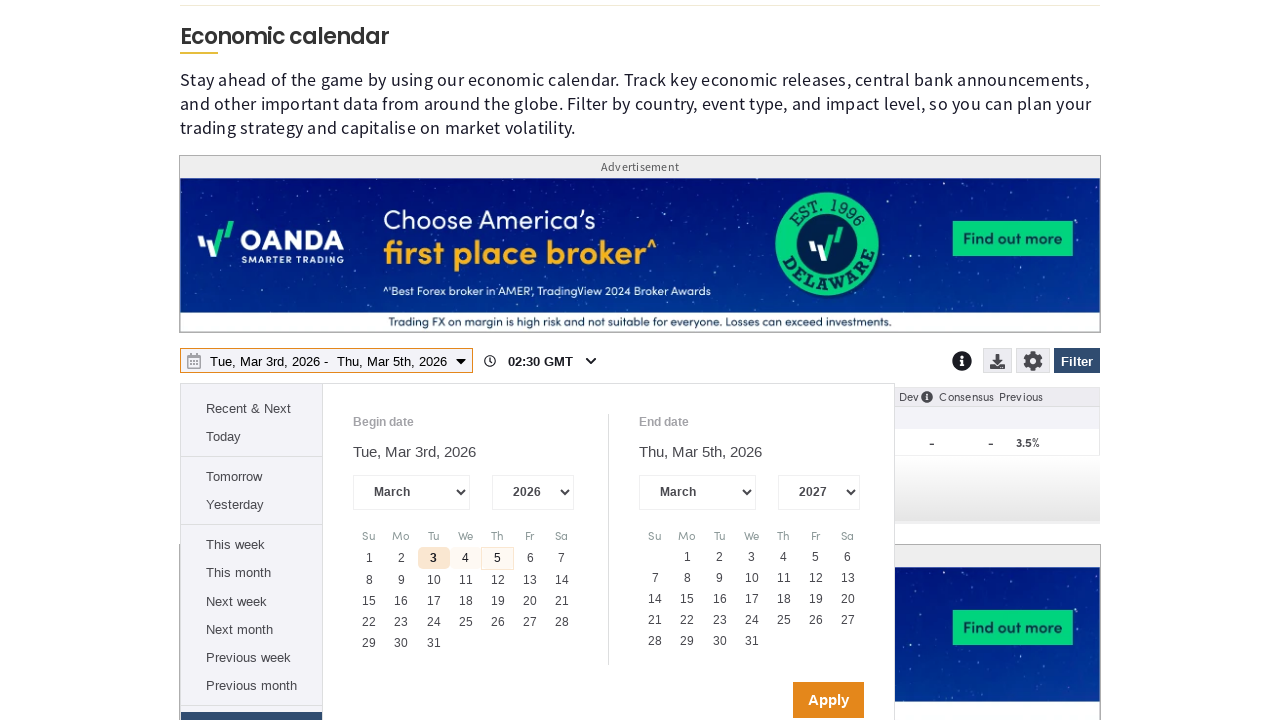

Located all valid calendar dates
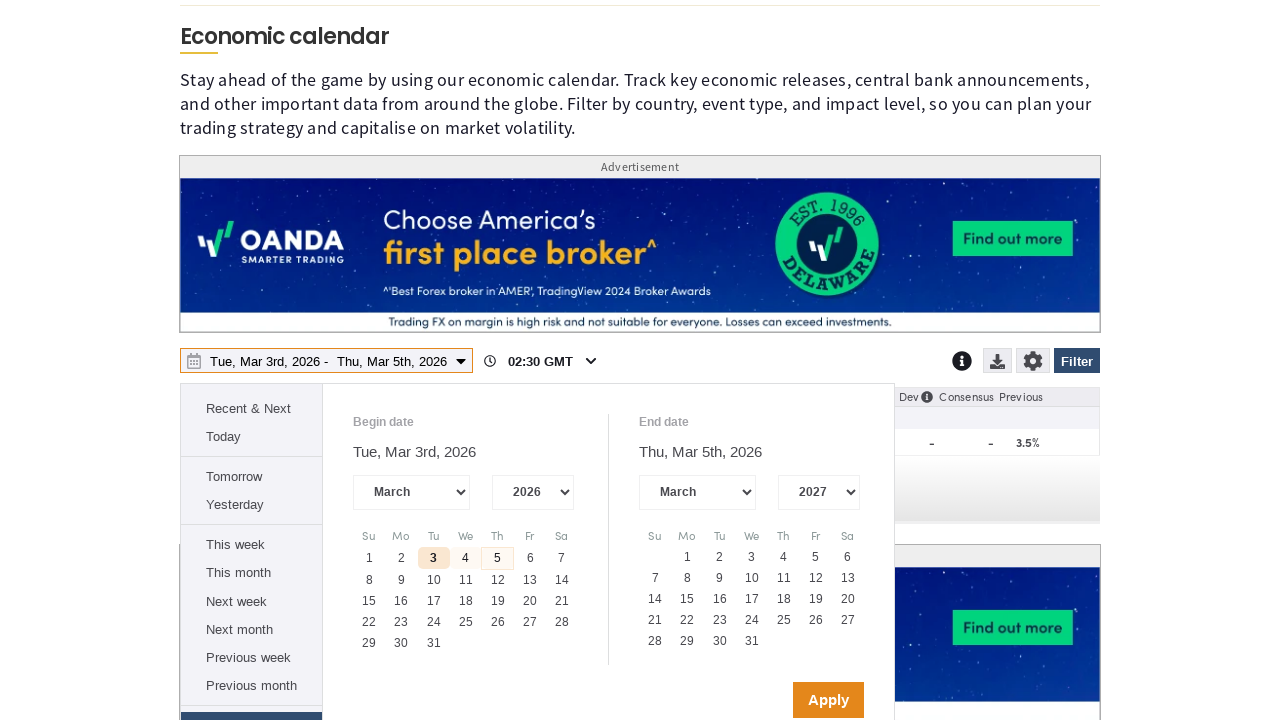

Clicked the last available date in the calendar at (752, 641) on div[role='gridcell']:not([aria-disabled='true']) >> nth=-1
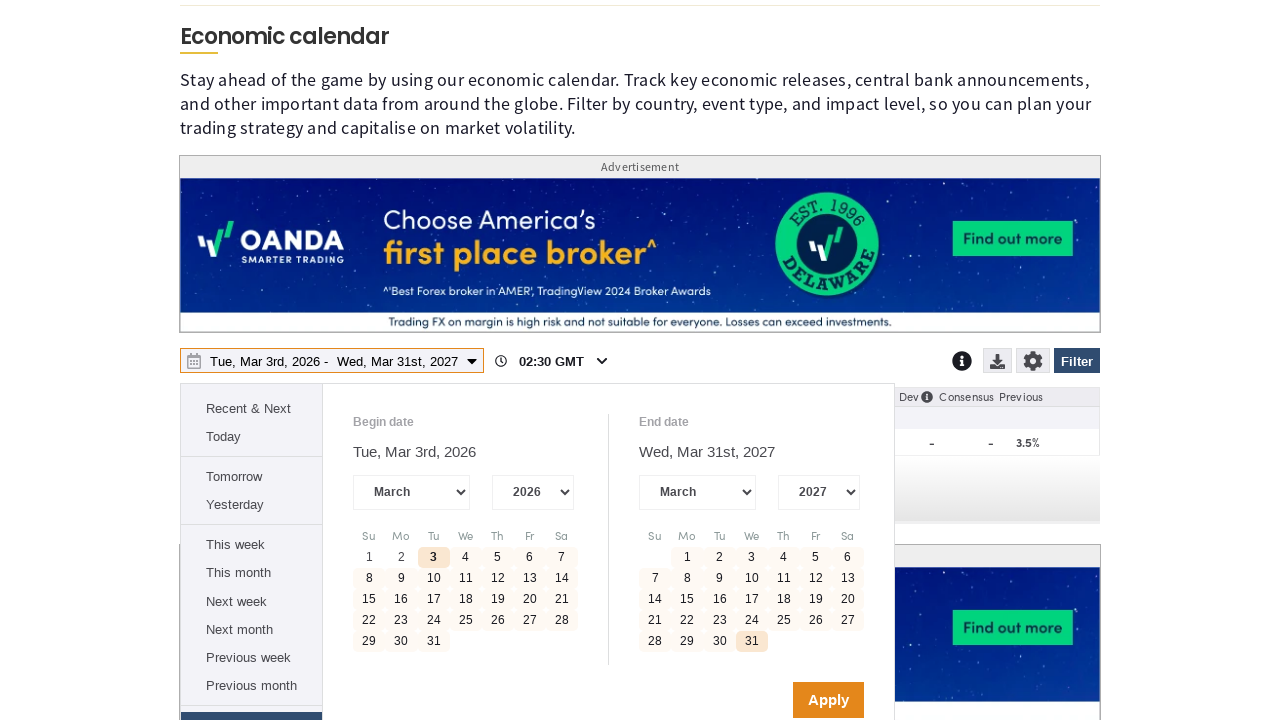

Waited 1200ms for date selection to register
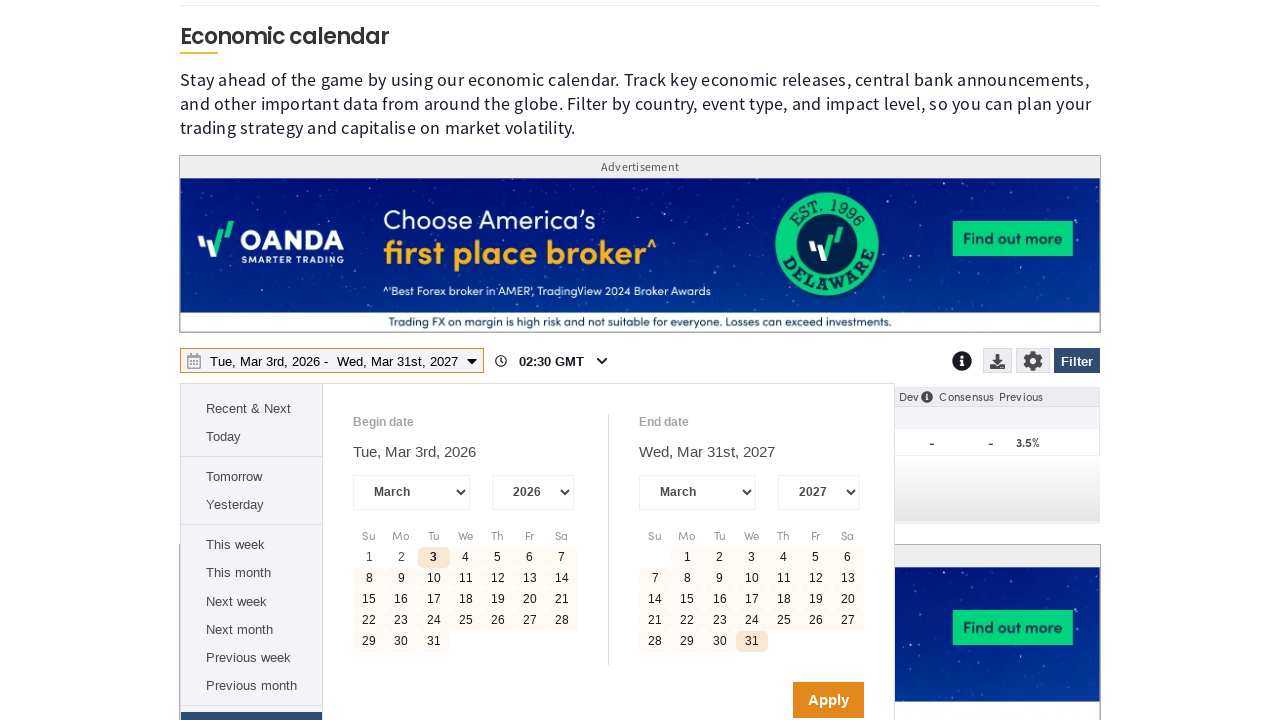

Clicked Apply button to confirm date range selection at (828, 700) on internal:role=button[name="Apply"i]
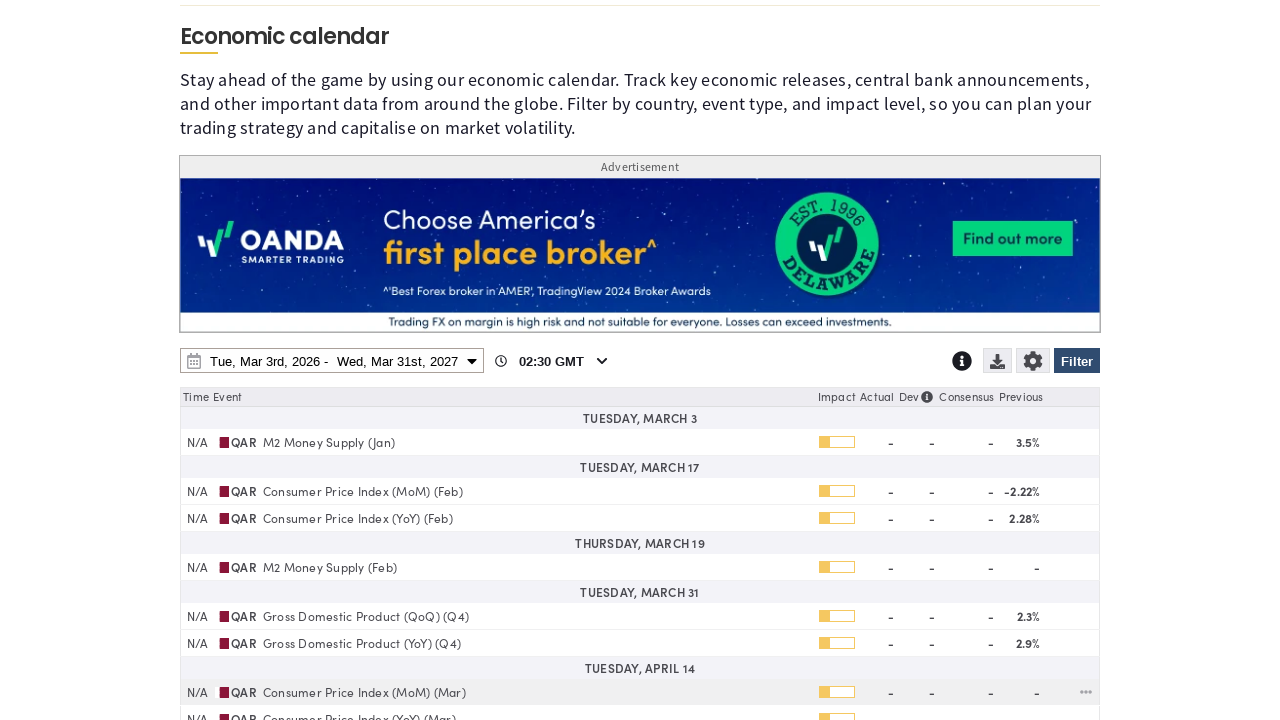

Waited 1500ms for date range to be applied to calendar
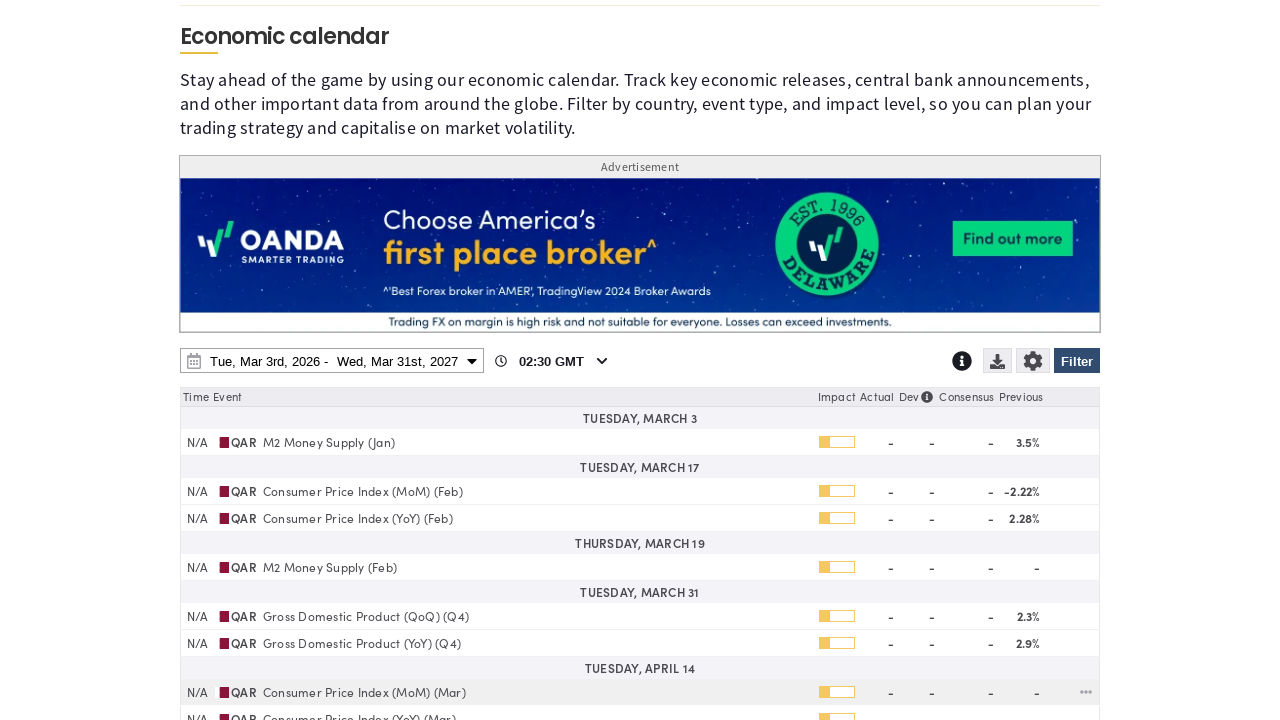

Clicked download menu to open export options at (1000, 363) on .fxs_selectable-wrapper
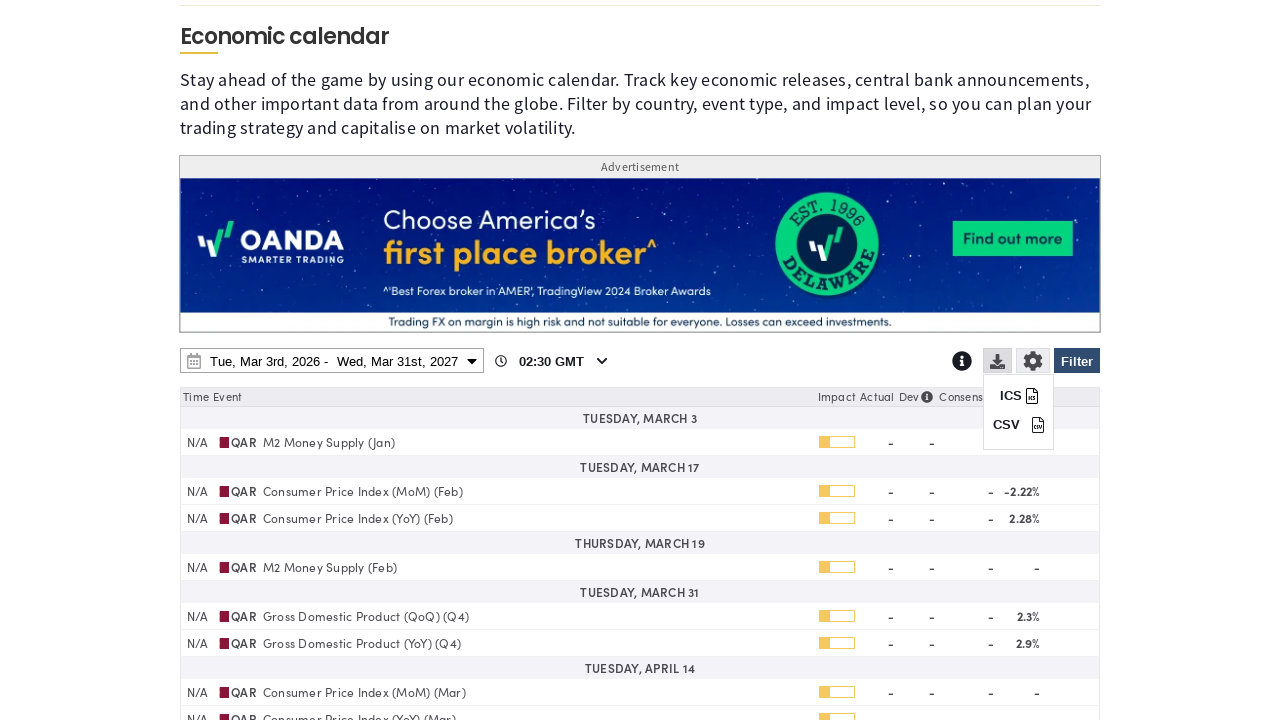

Download menu loaded with export format options visible
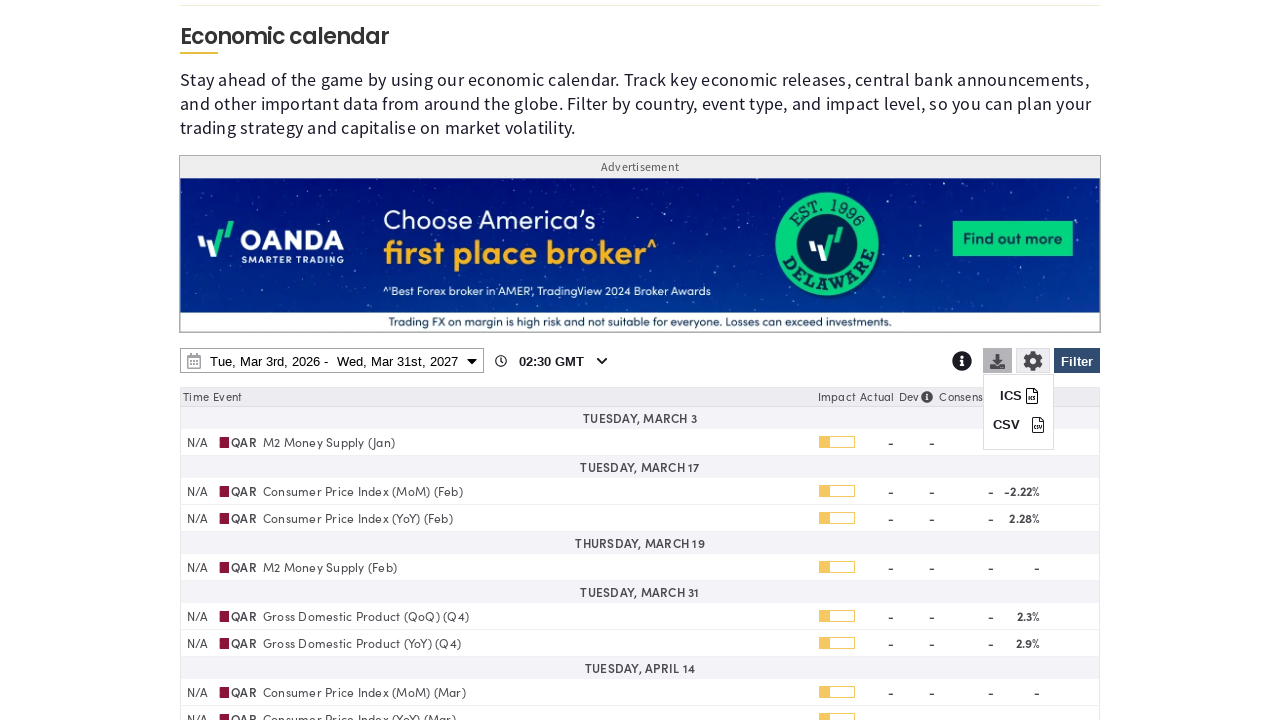

Verified ICS download button is visible and accessible
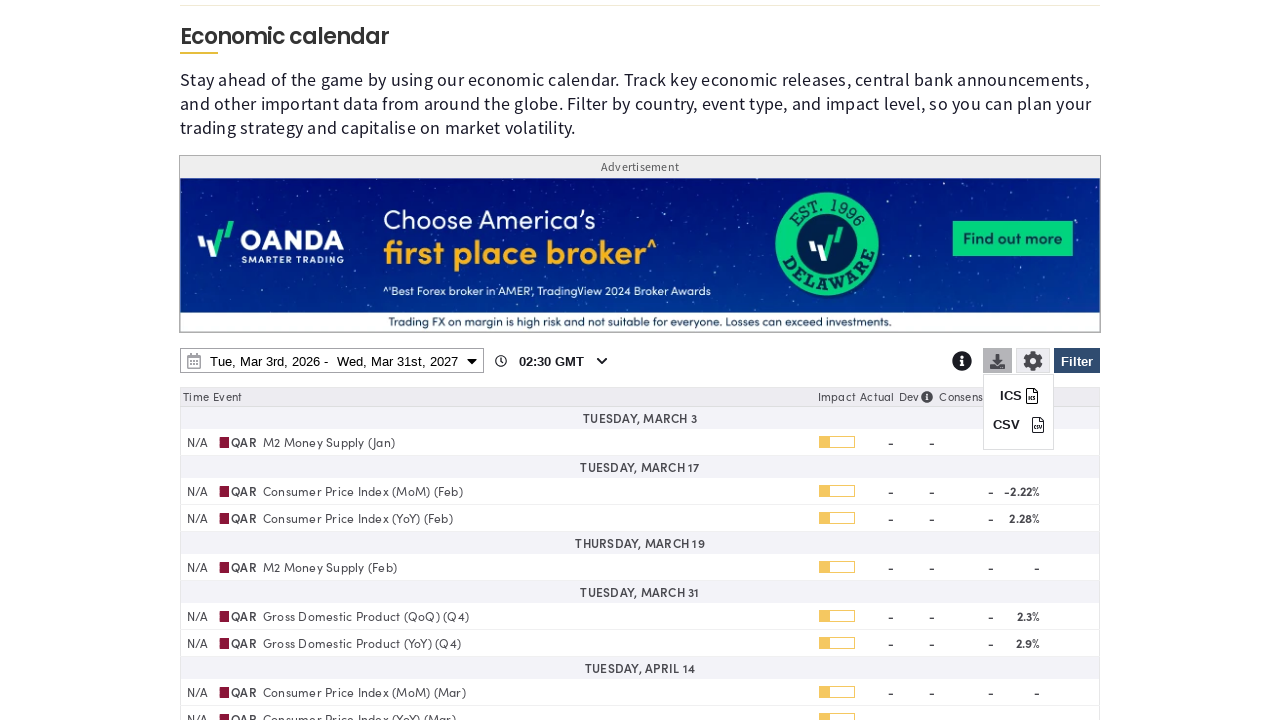

Verified CSV download button is visible and accessible
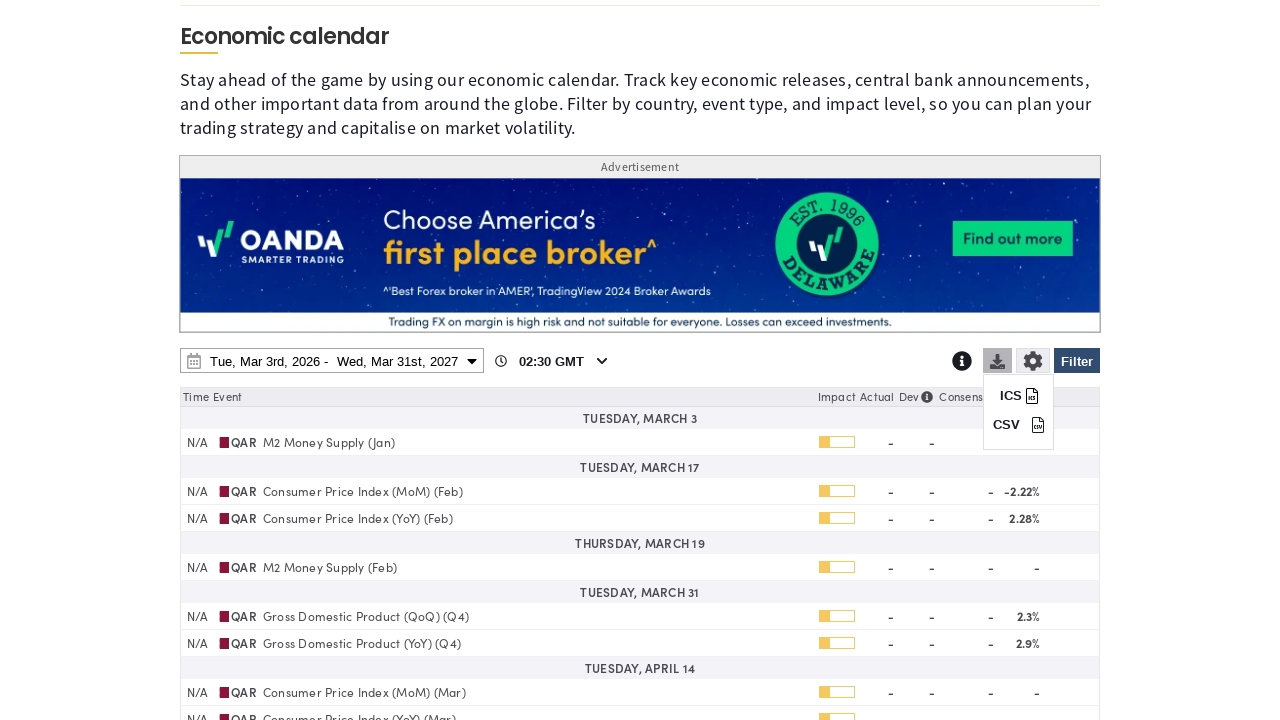

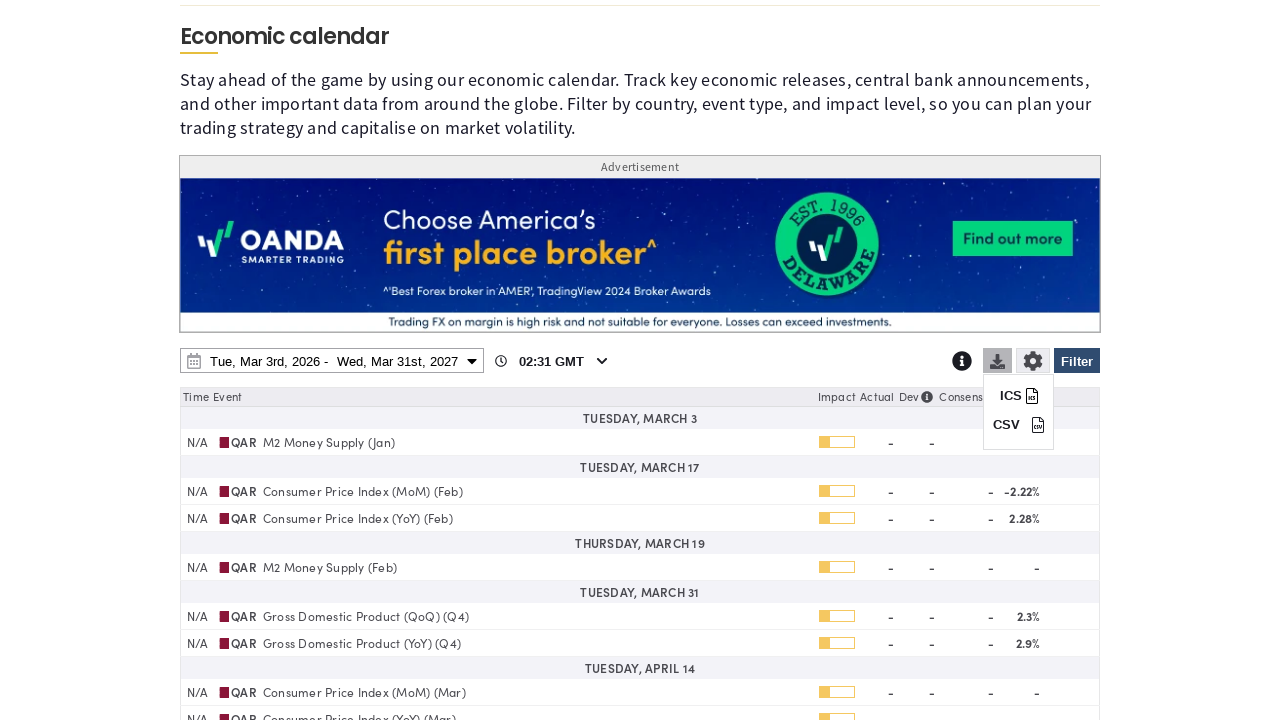